Fills a simple registration form with first name, last name, city, and country fields using different element locator strategies (tag name, name, class, id), then submits the form.

Starting URL: http://suninjuly.github.io/simple_form_find_task.html

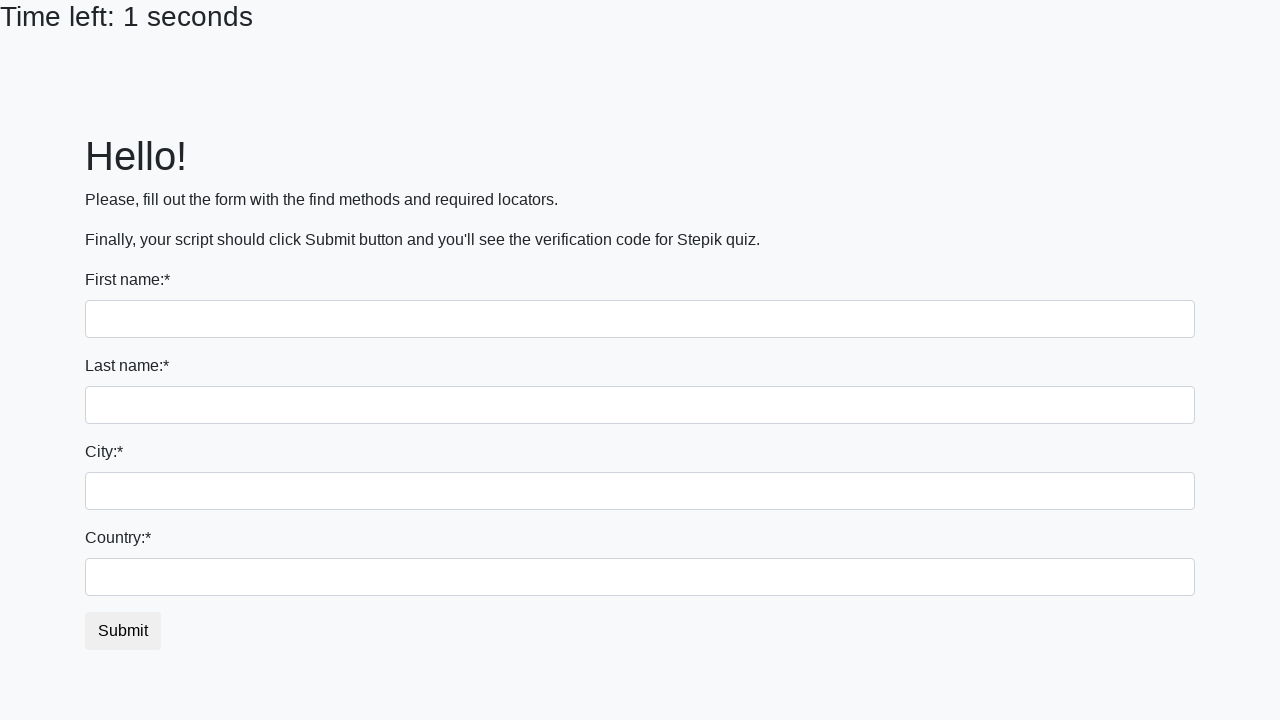

Filled first name field with 'Ivan' using input tag selector on input:first-of-type
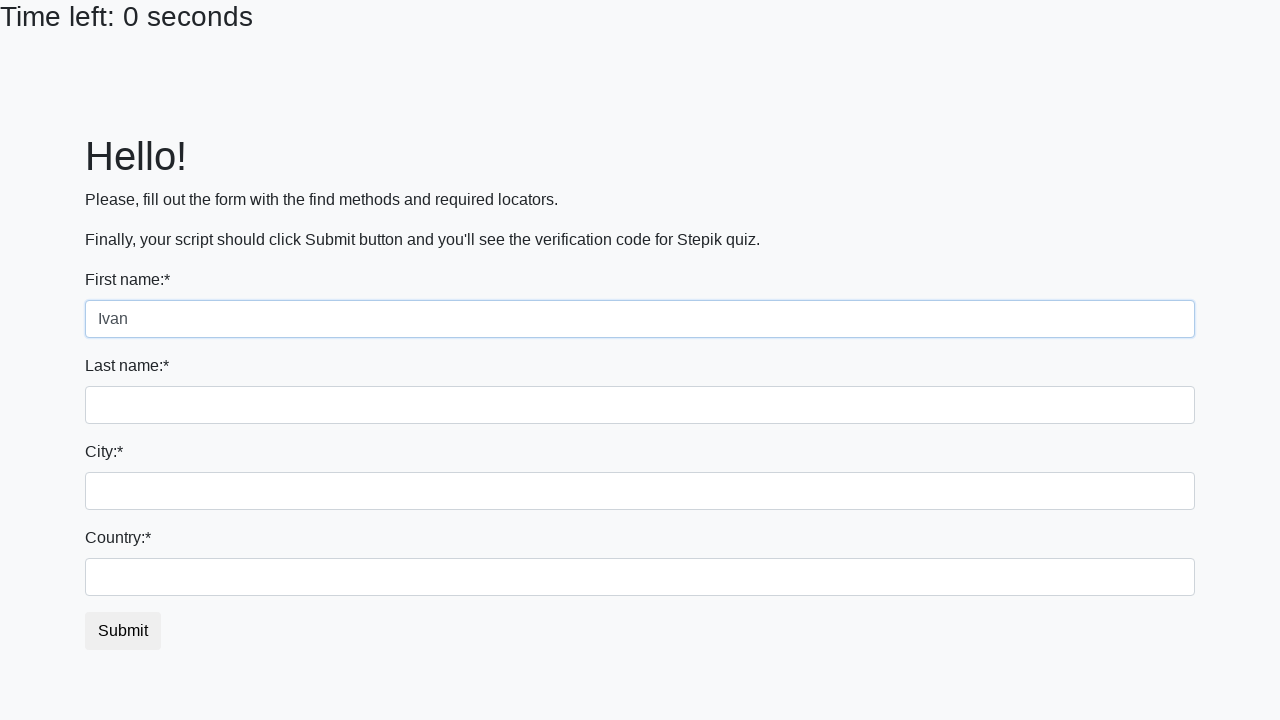

Filled last name field with 'Petrov' using name attribute selector on input[name='last_name']
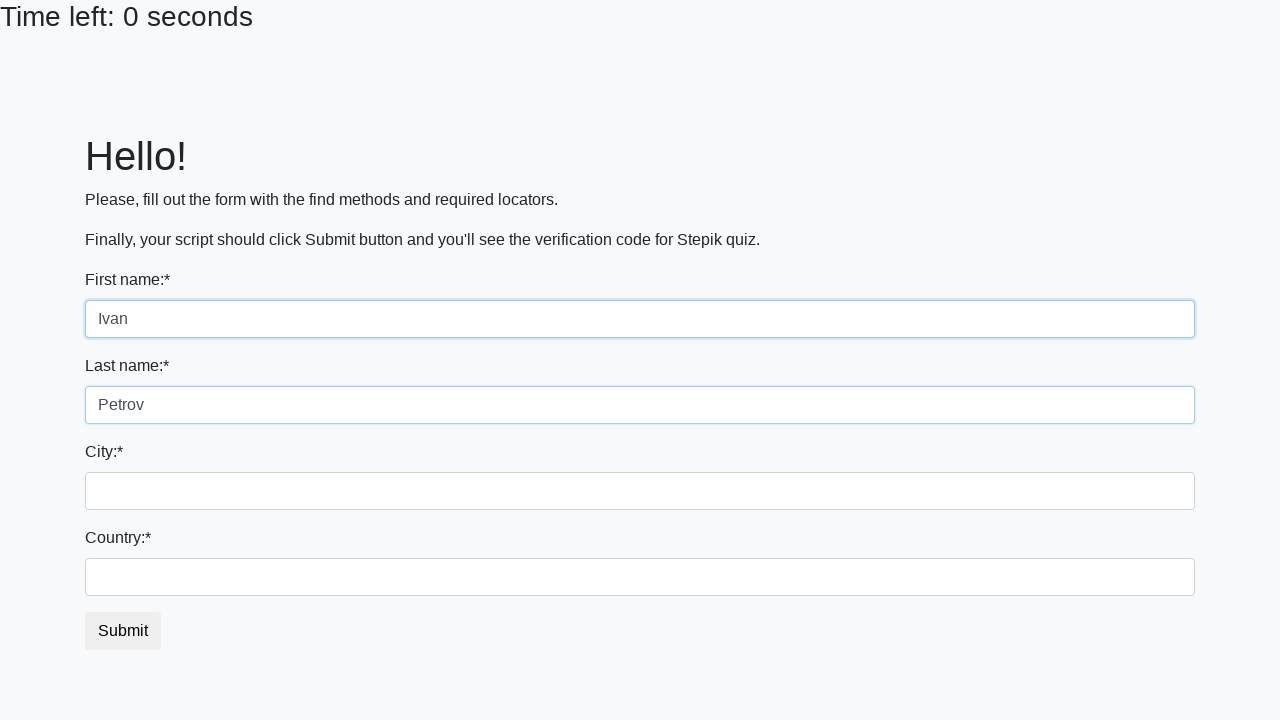

Filled city field with 'Smolensk' using class selector on input.city
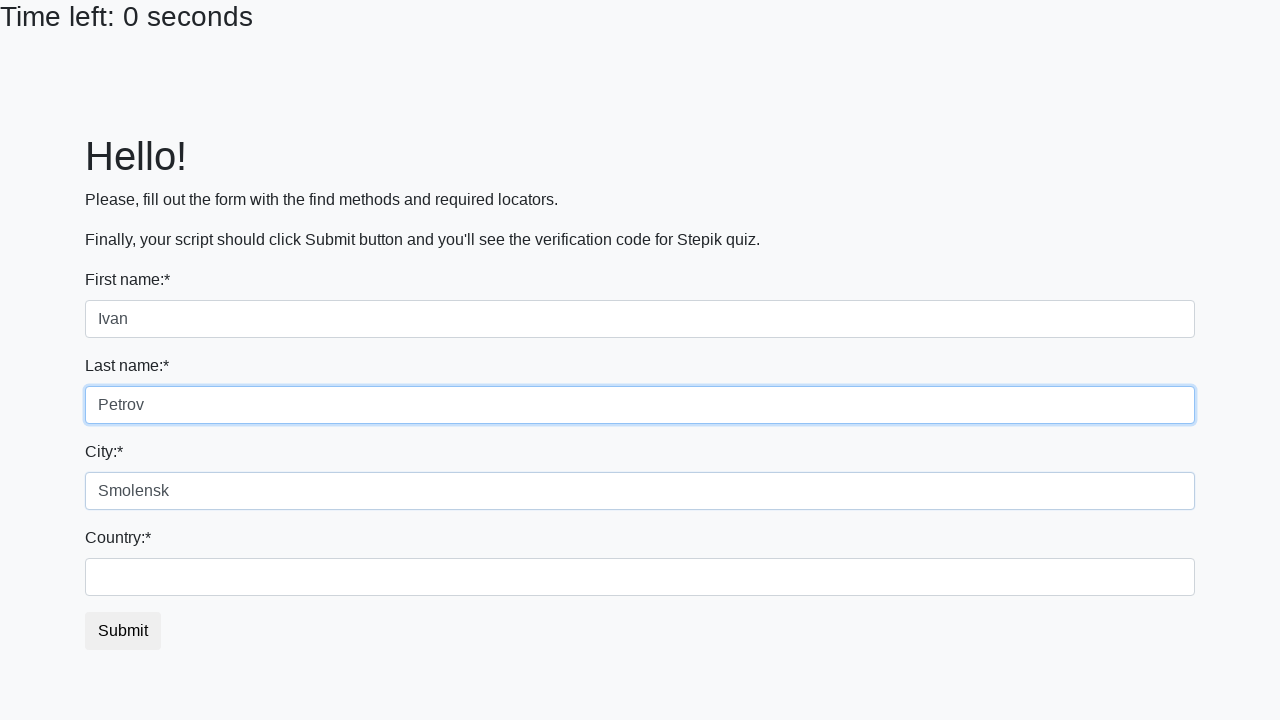

Filled country field with 'Russia' using ID selector on #country
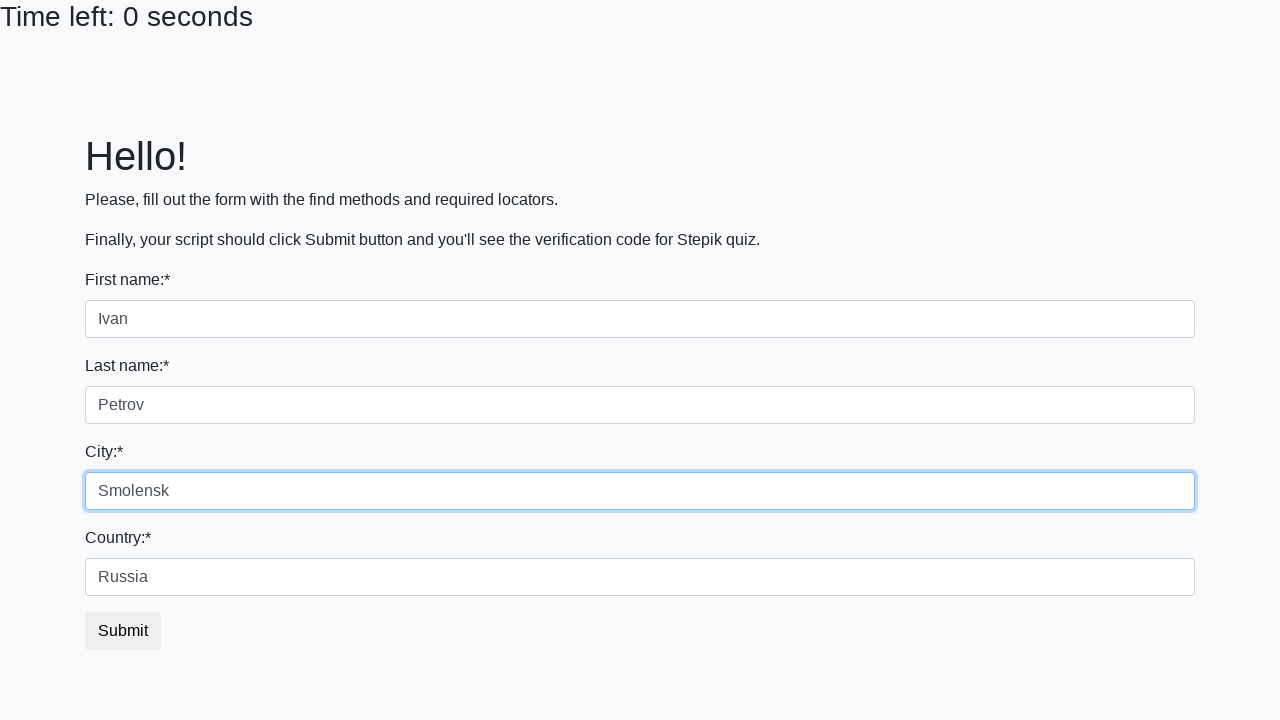

Clicked submit button to submit the registration form at (123, 631) on button.btn
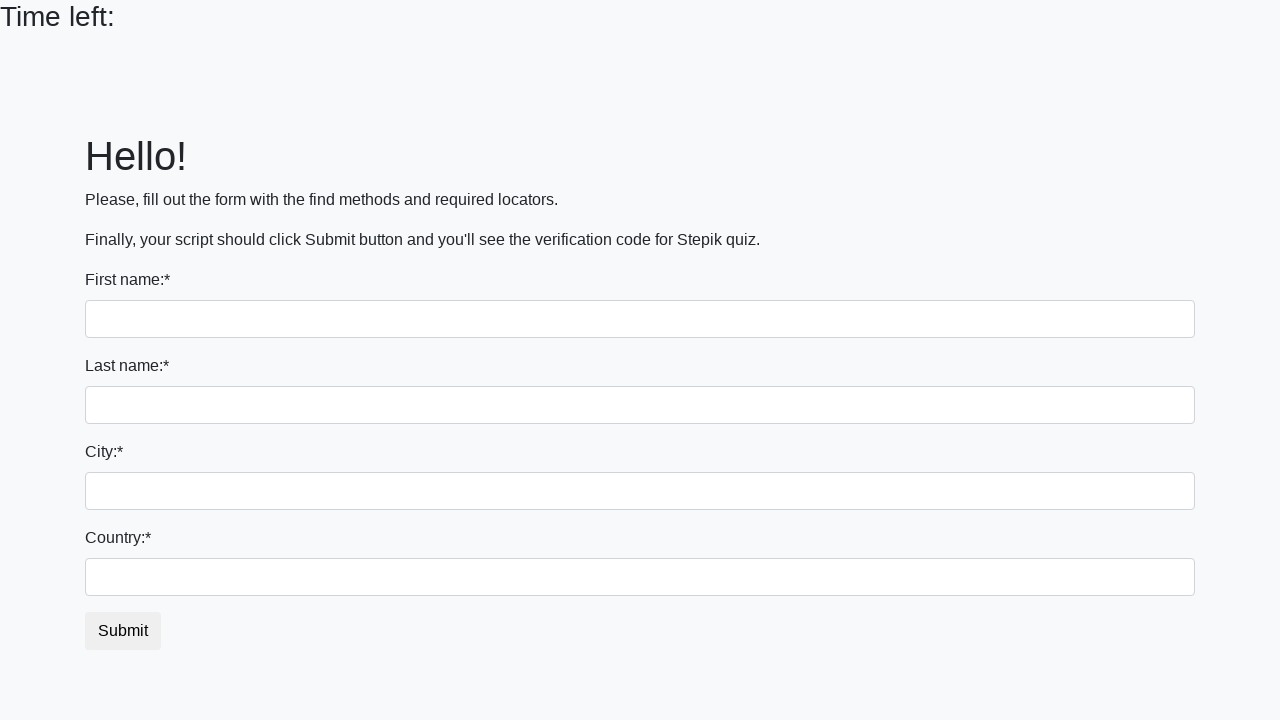

Waited 1000ms for form submission result to appear
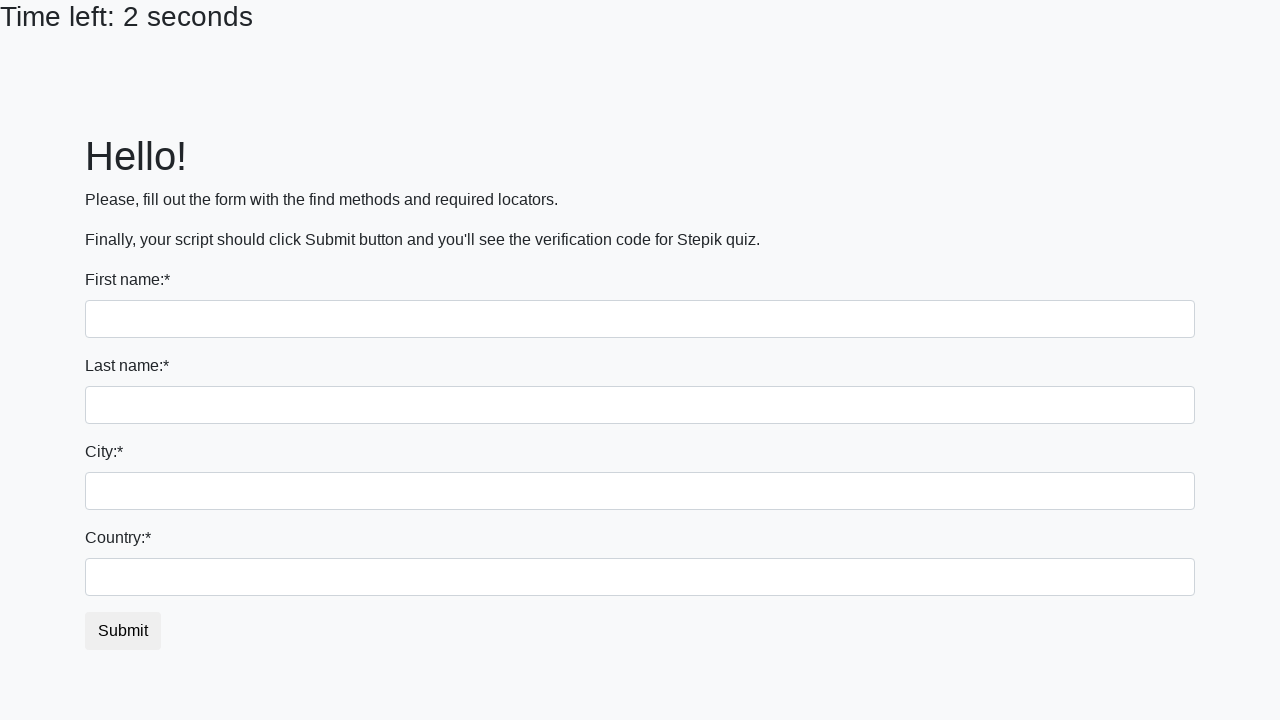

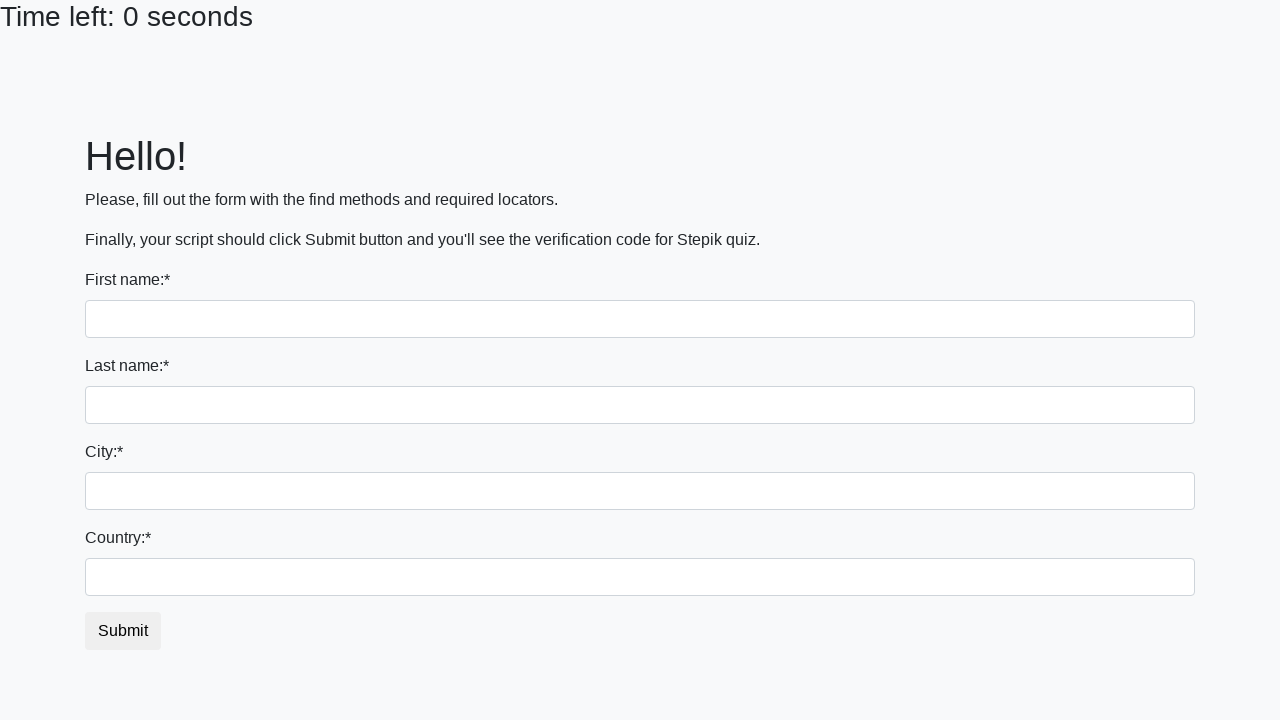